Tests auto-suggest dropdown functionality by typing partial text and selecting a specific option from the suggestions

Starting URL: https://rahulshettyacademy.com/dropdownsPractise/

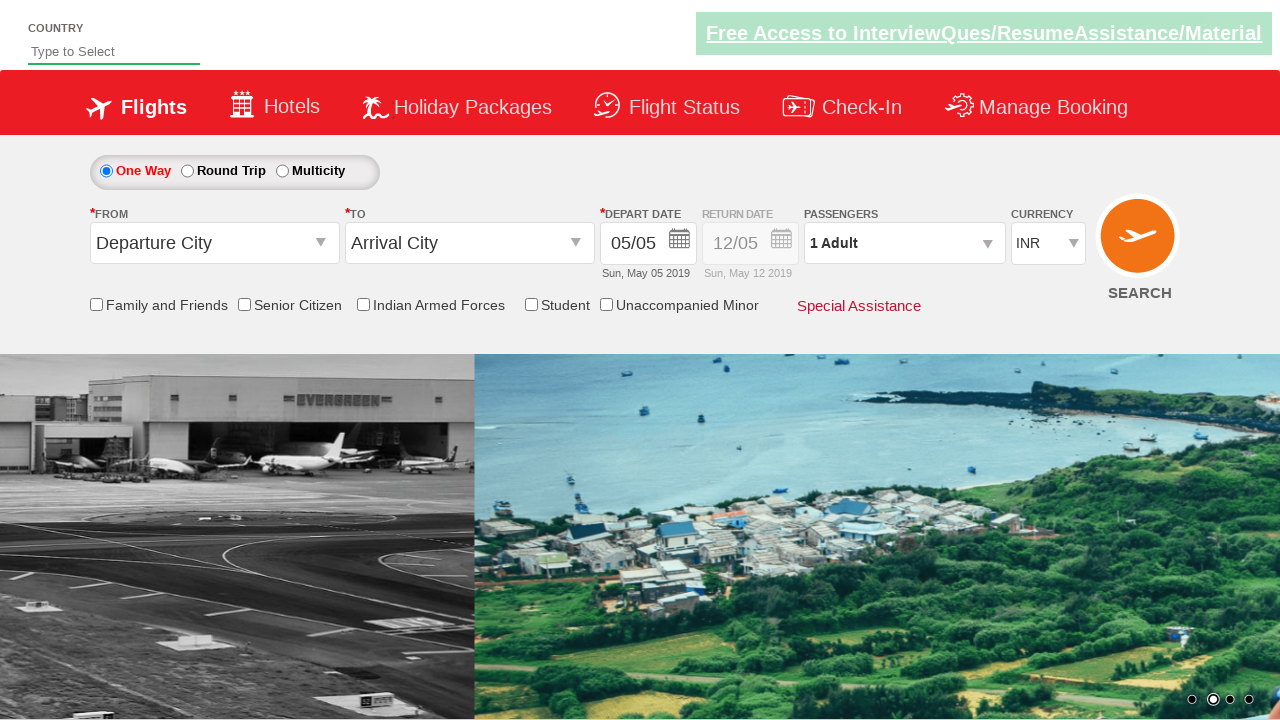

Navigated to AutoSuggestive test page
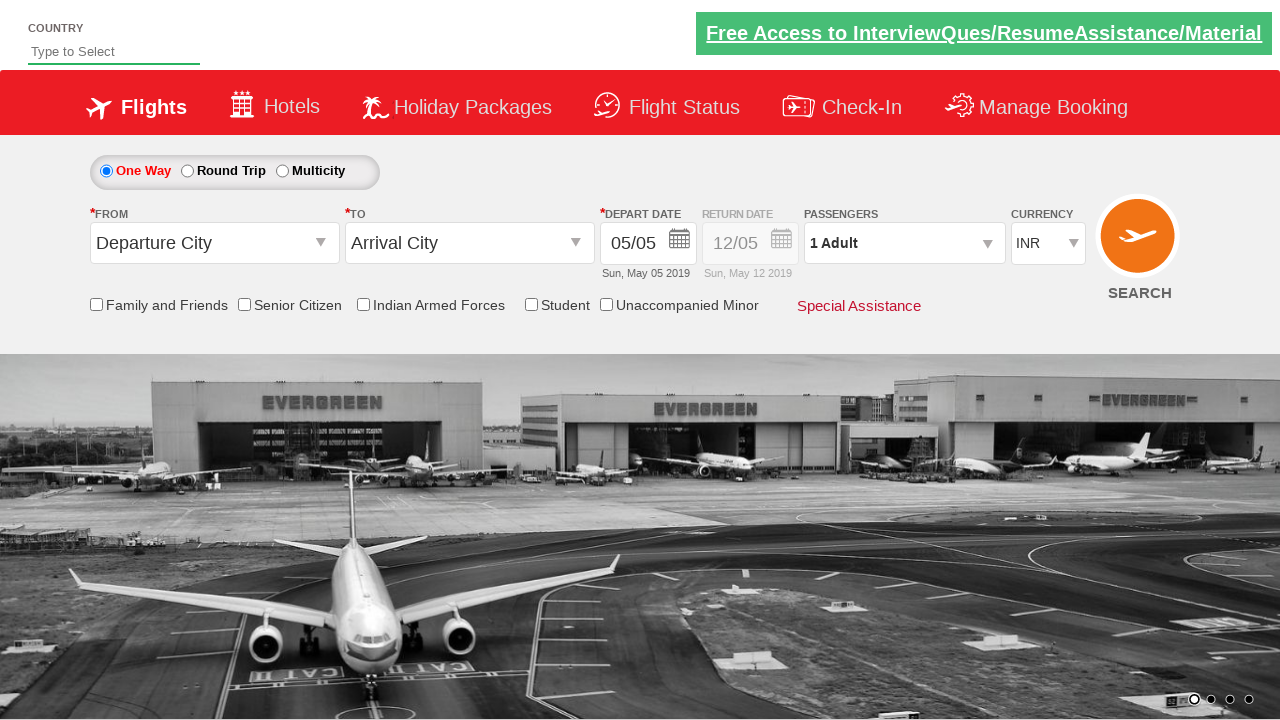

Typed 'ind' in auto-suggest field on #autosuggest
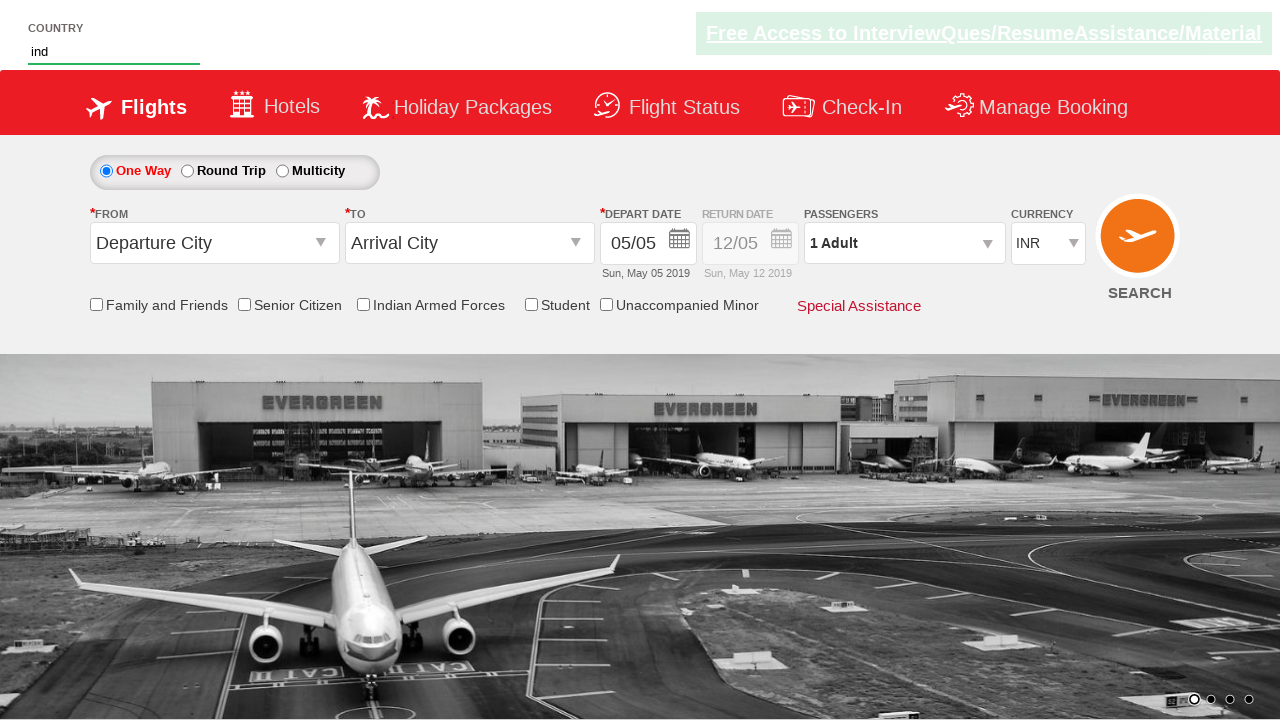

Auto-suggest dropdown appeared with suggestions
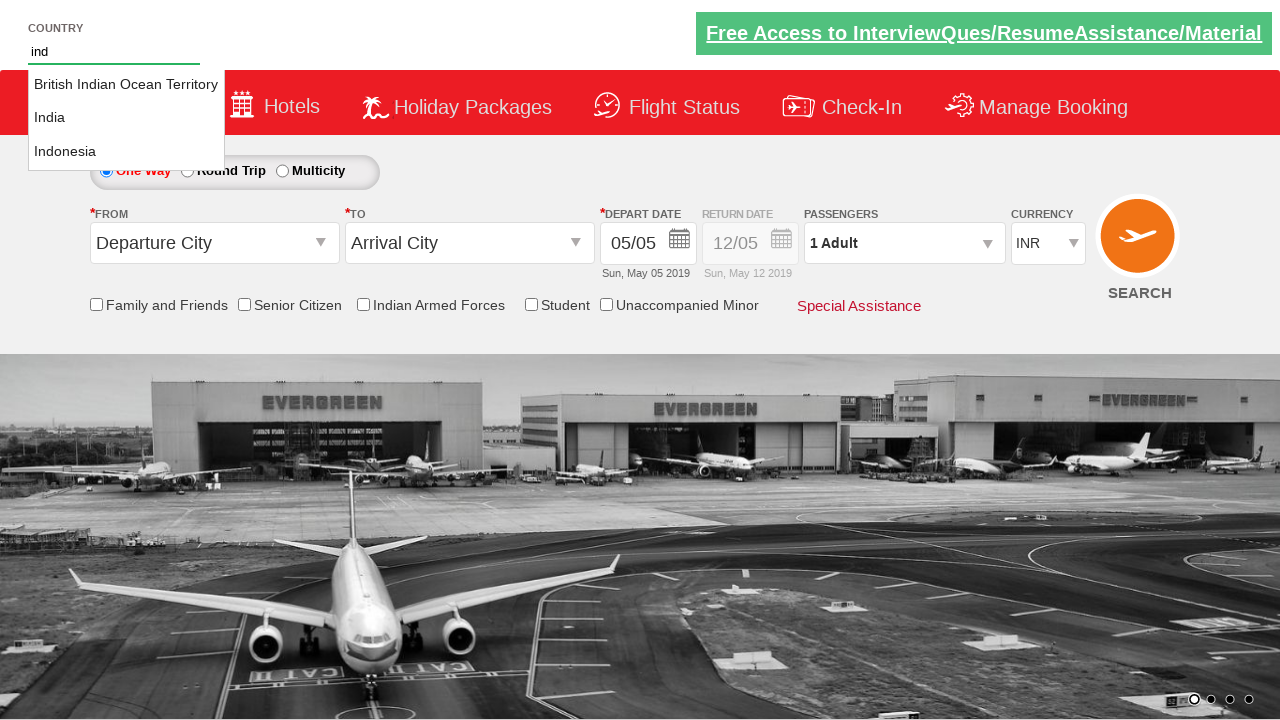

Selected 'India' from auto-suggest dropdown at (126, 118) on li[class='ui-menu-item'] a >> nth=1
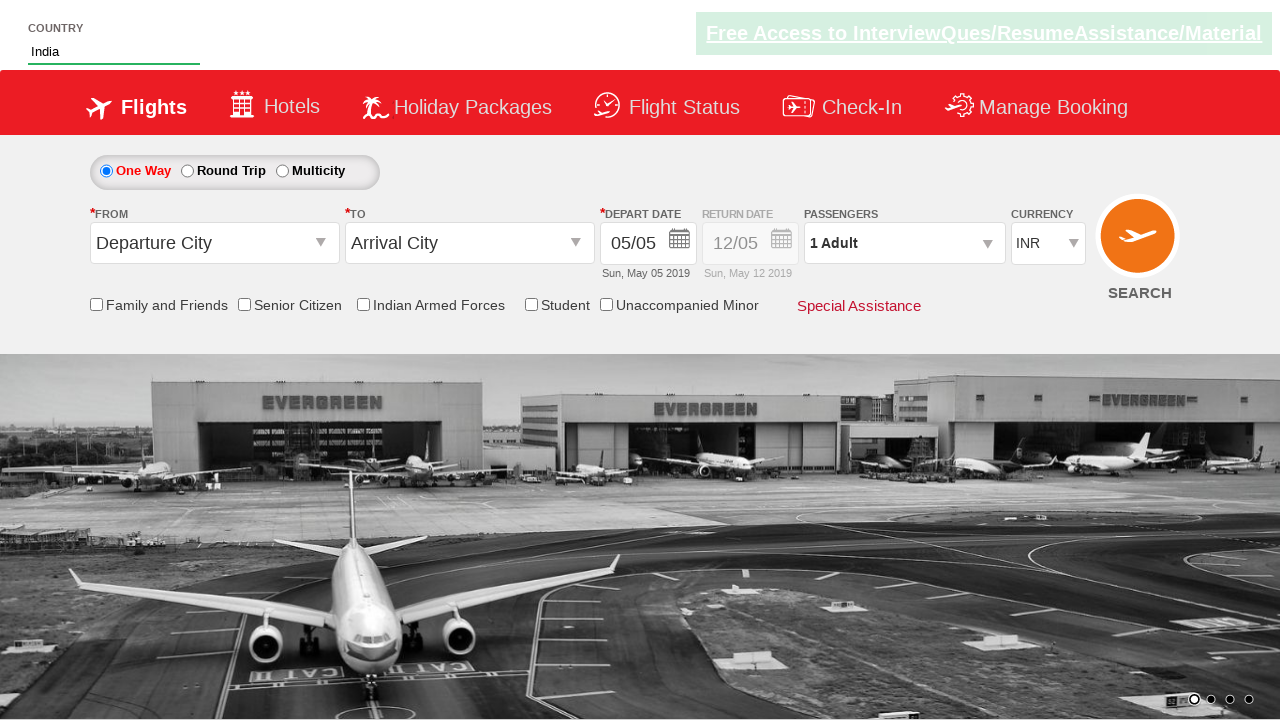

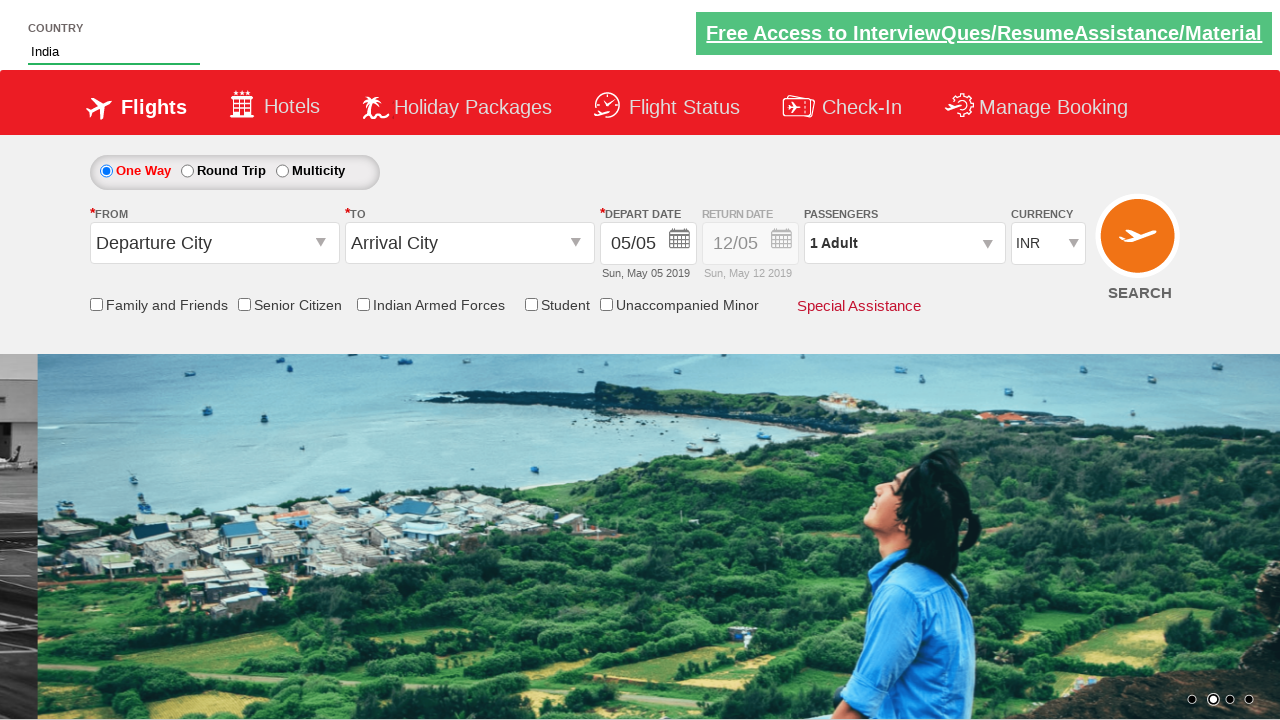